Solves a math problem on a webpage by reading a value, calculating the result, filling a form with the answer, selecting checkboxes and radio buttons, and submitting the form

Starting URL: http://suninjuly.github.io/math.html

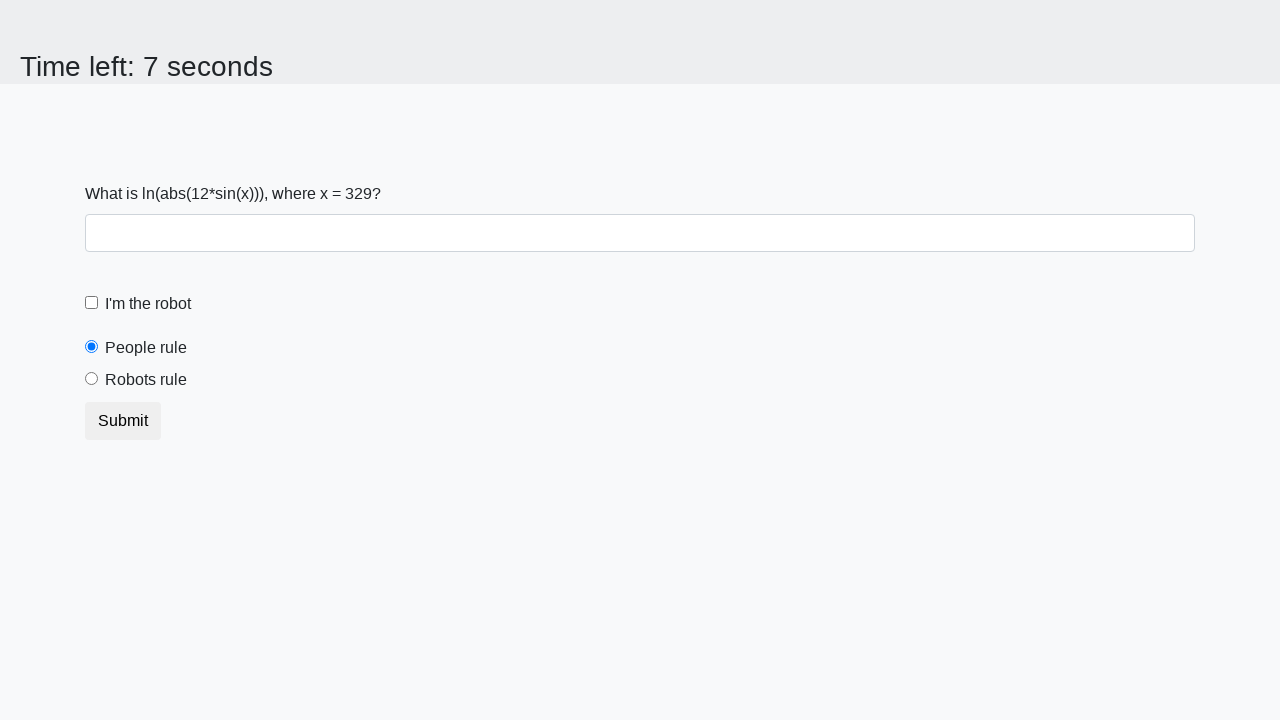

Retrieved the input value from the page
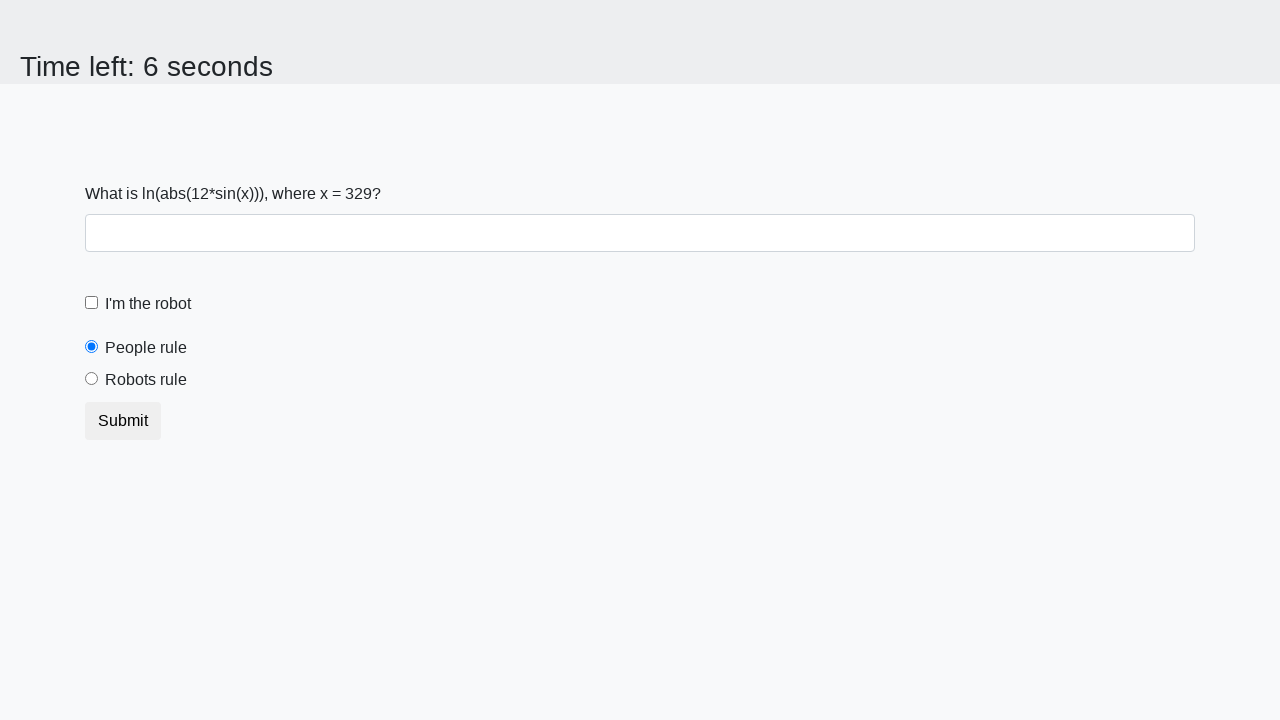

Calculated the math result using logarithm of sine function
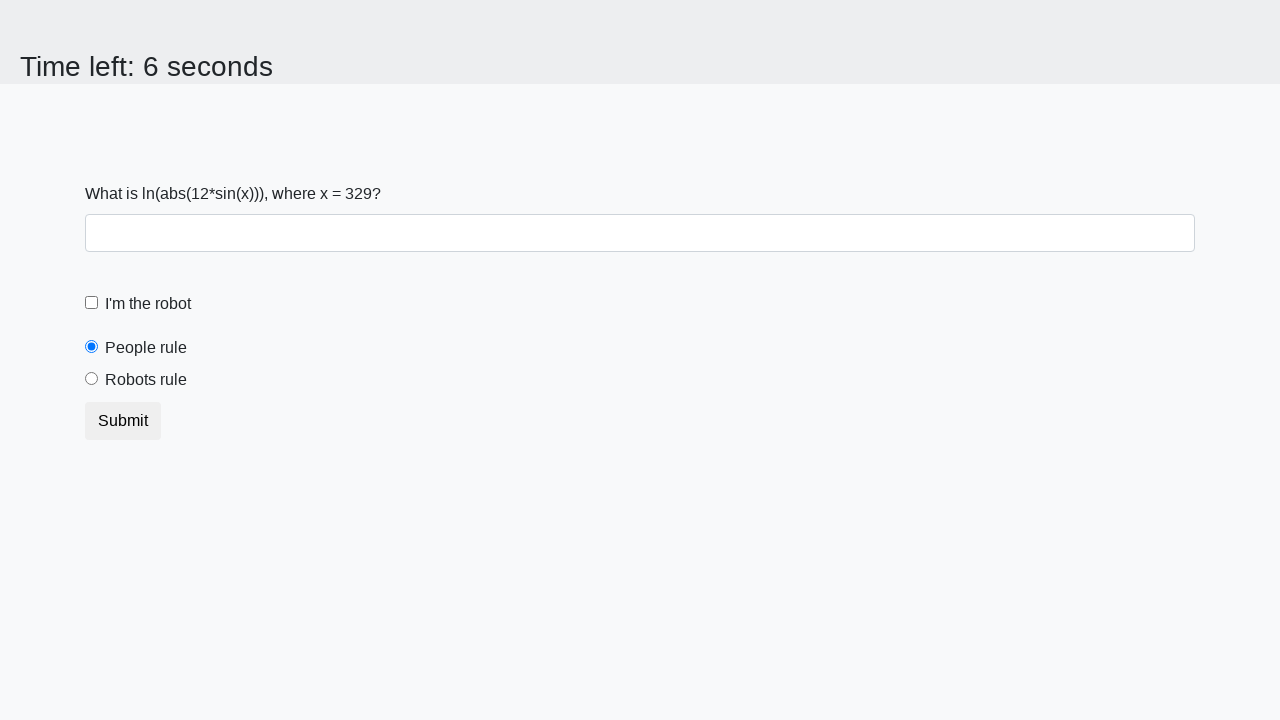

Filled the form input field with the calculated answer on input.form-control
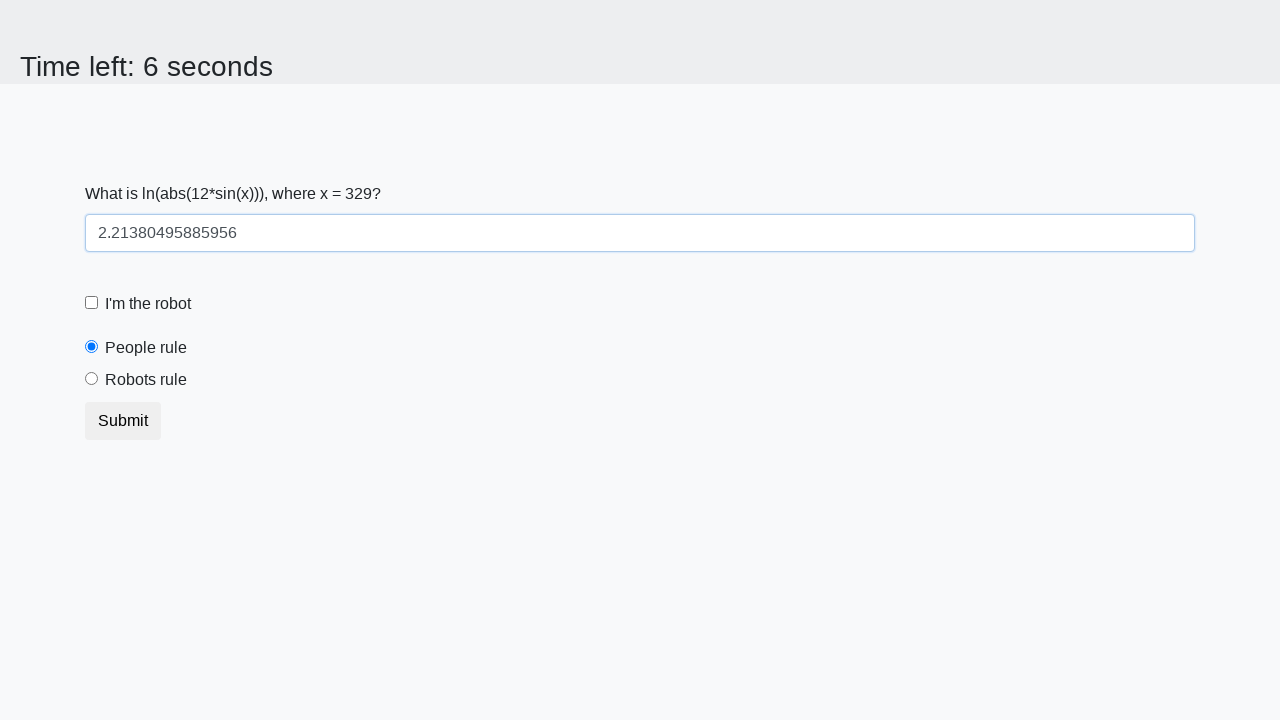

Selected the robot checkbox at (148, 304) on label[for='robotCheckbox']
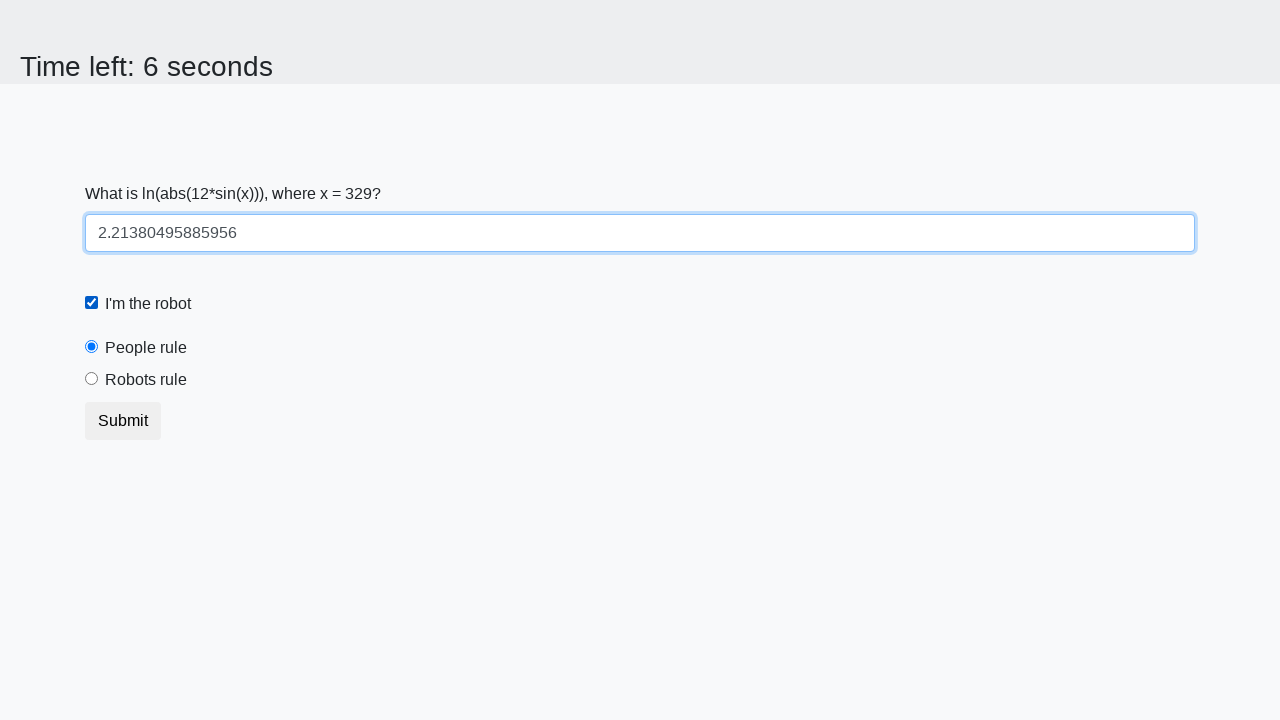

Selected the 'robots rule' radio button at (146, 380) on label[for='robotsRule']
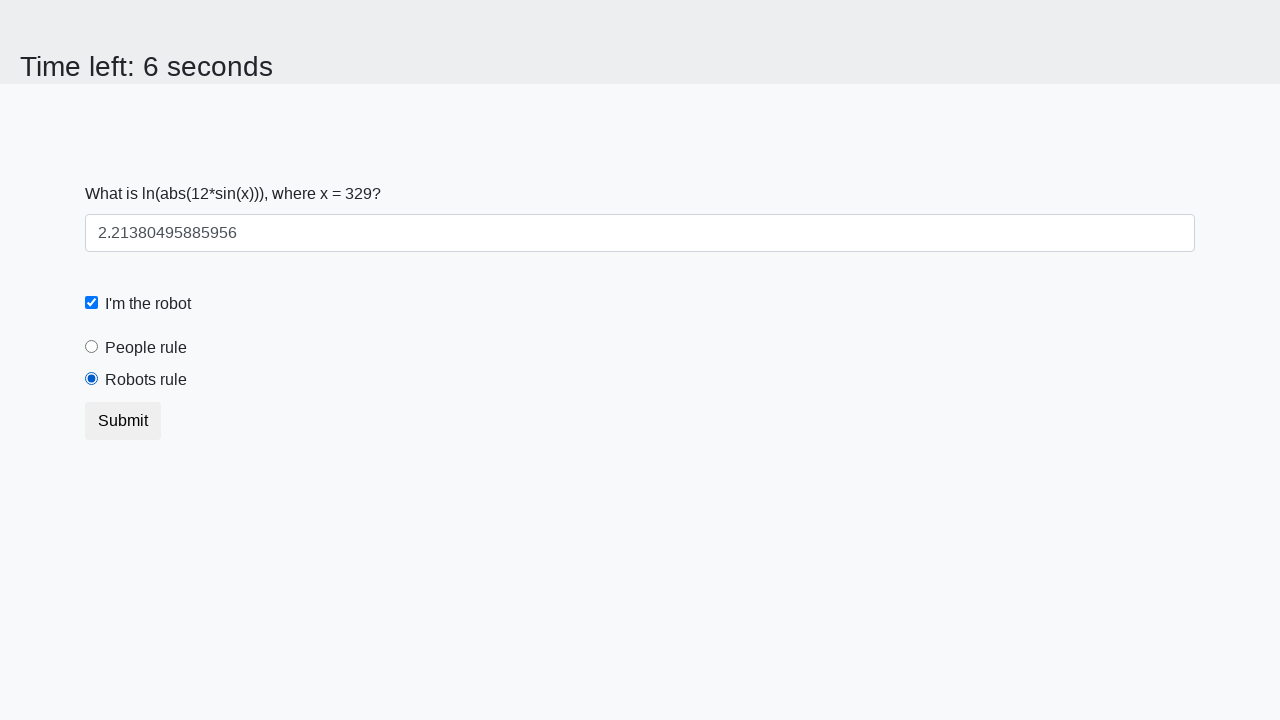

Clicked the submit button to complete the form at (123, 421) on button[type='submit']
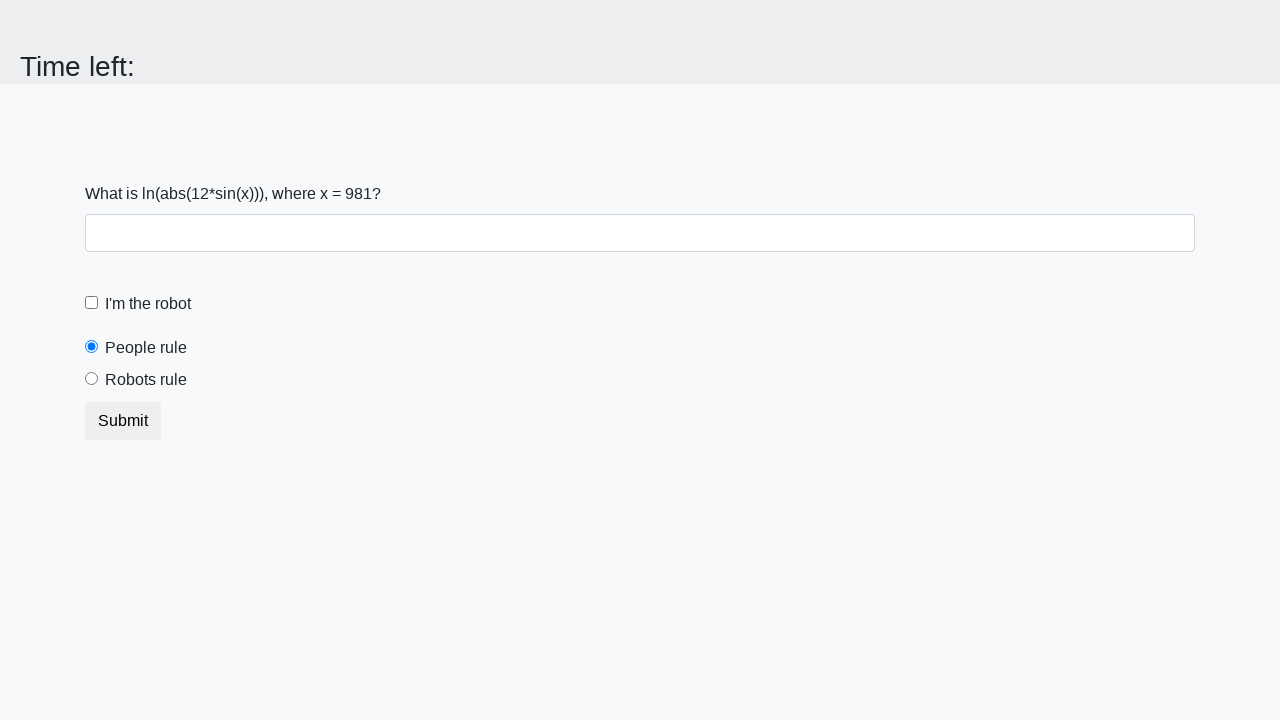

Waited for form submission to complete
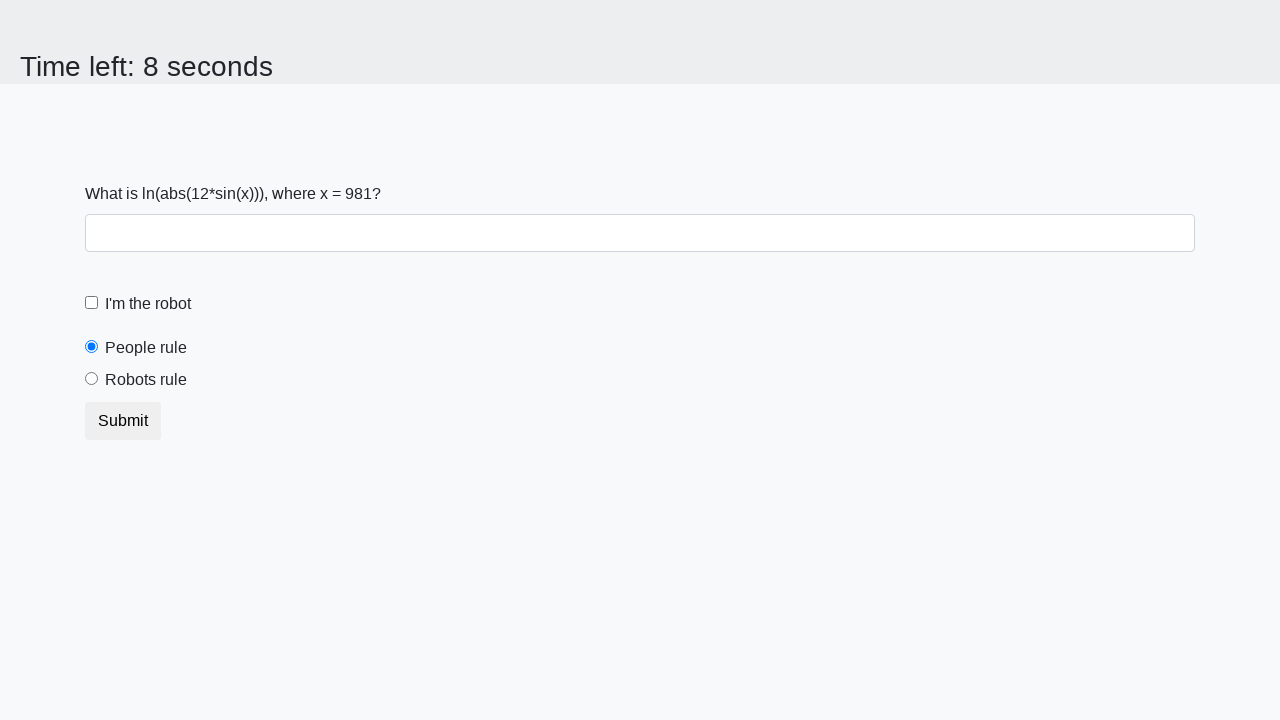

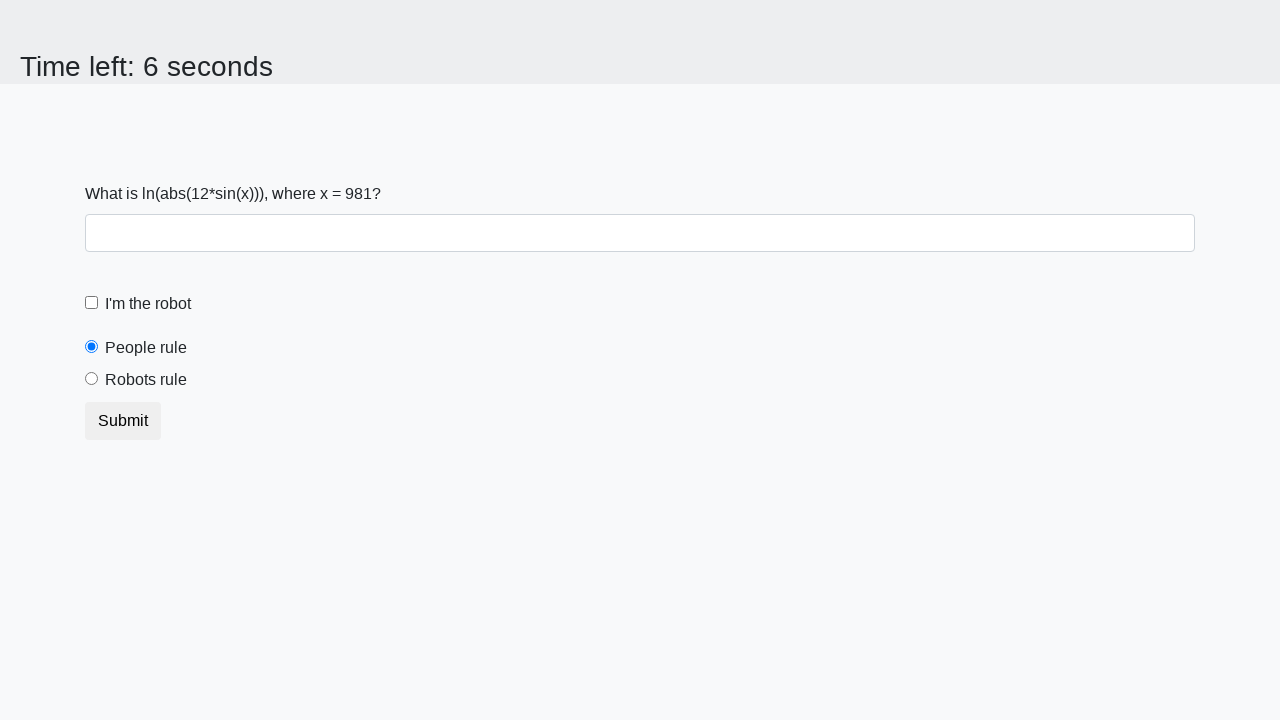